Verifies that links on the page contain valid URLs

Starting URL: https://www.w3schools.com/

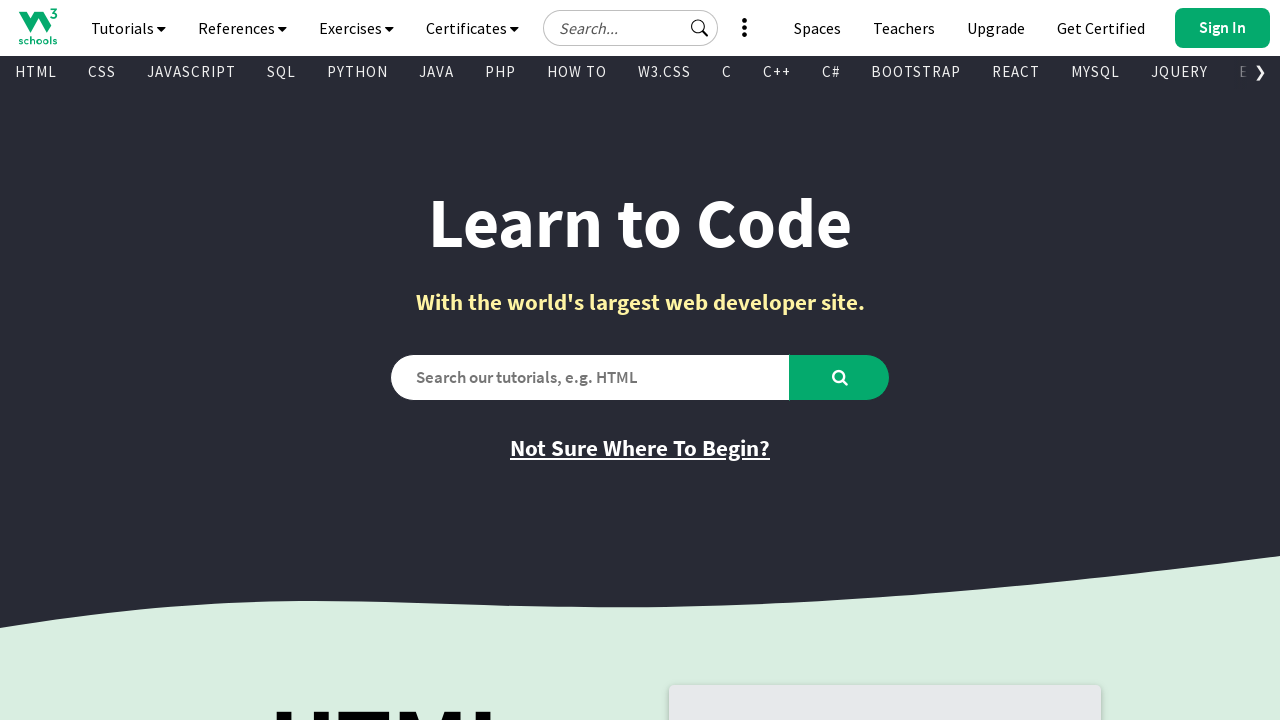

Navigated to https://www.w3schools.com/
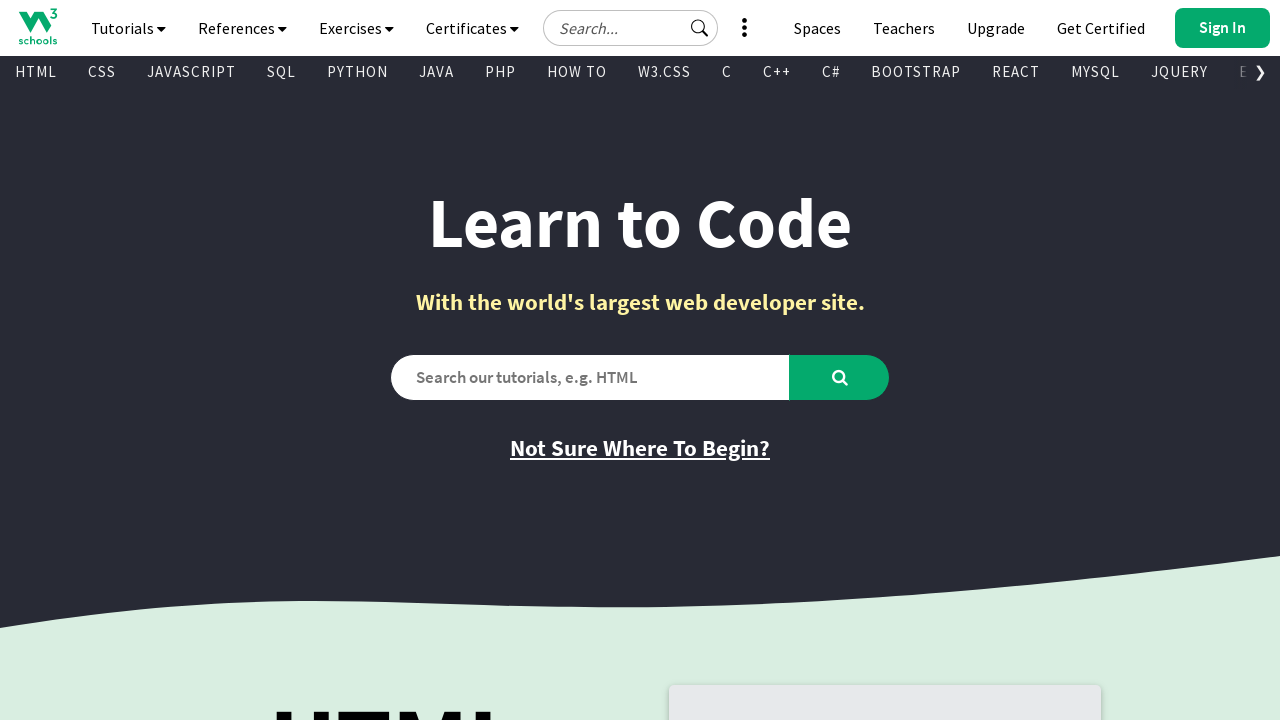

Located all links on the page
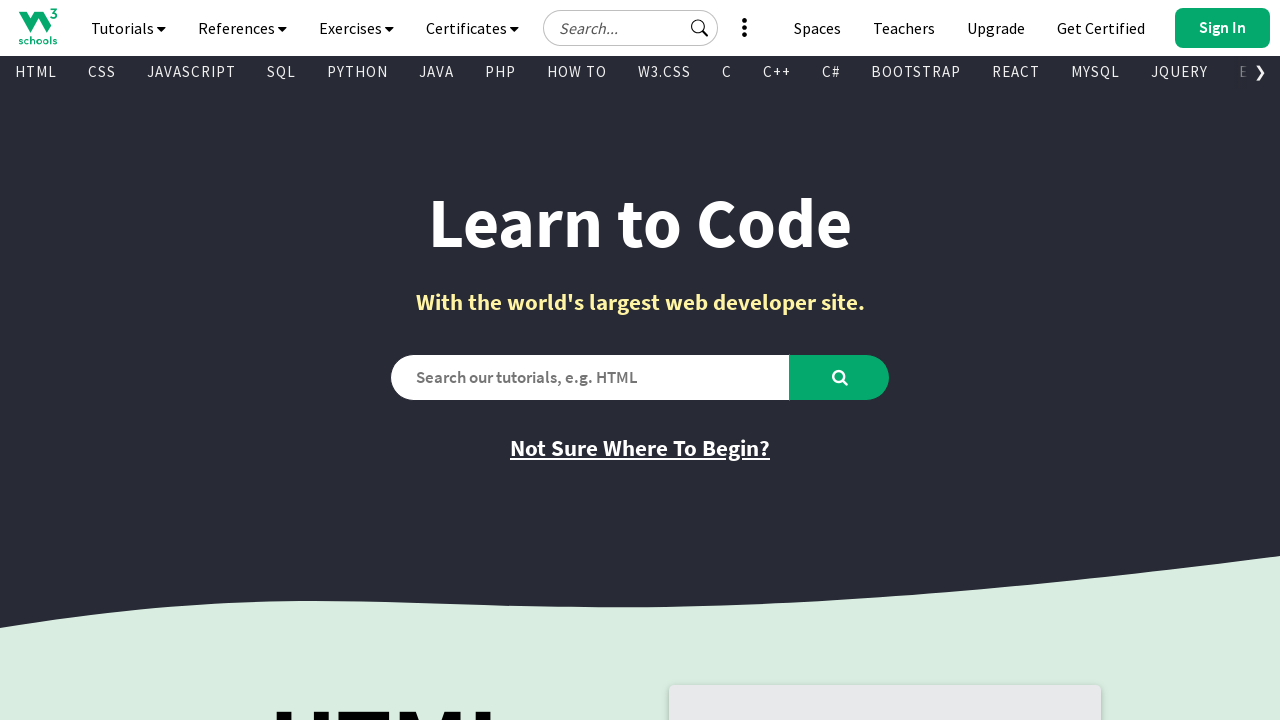

Verified that links exist on the page (count > 0)
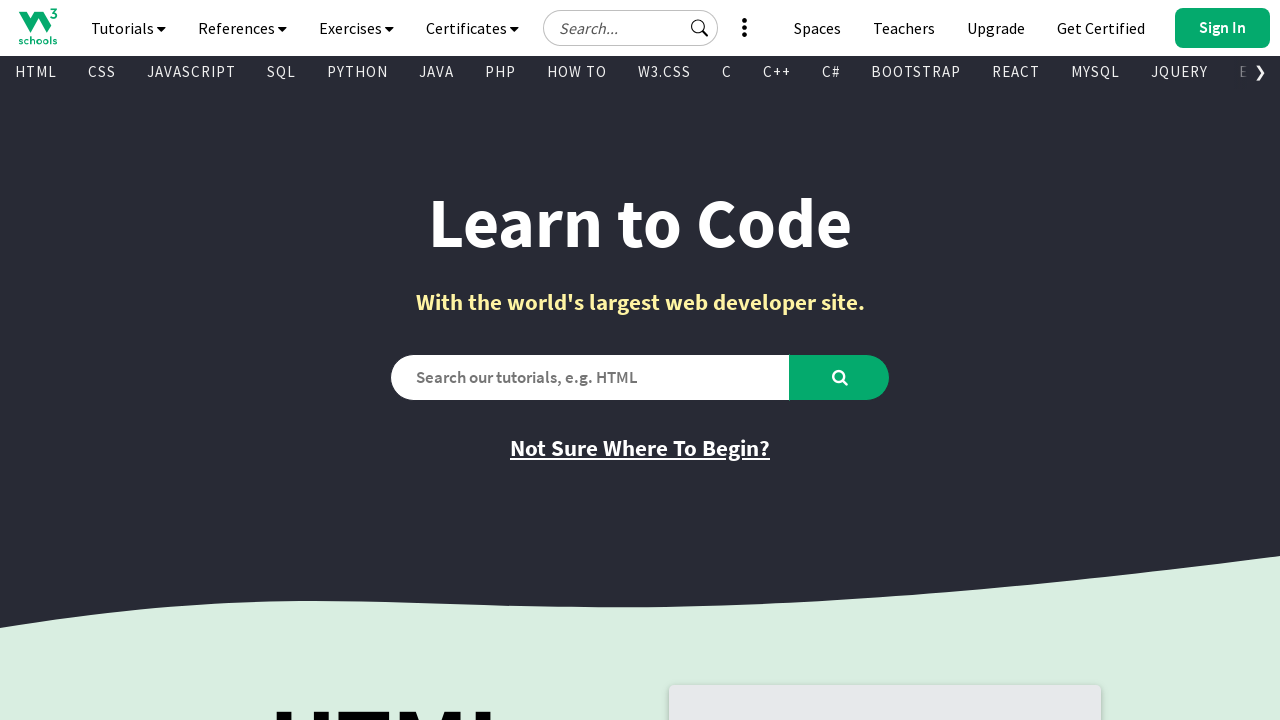

Retrieved href attribute from first link
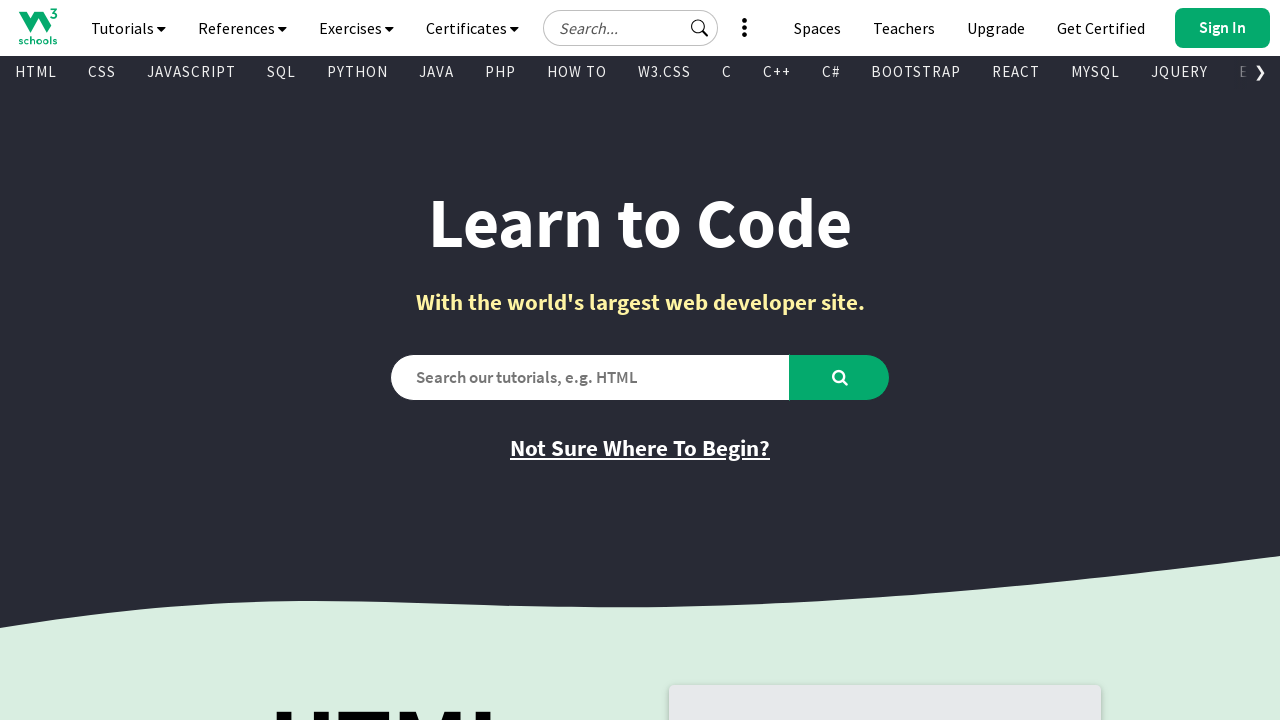

Verified that first link href is not None
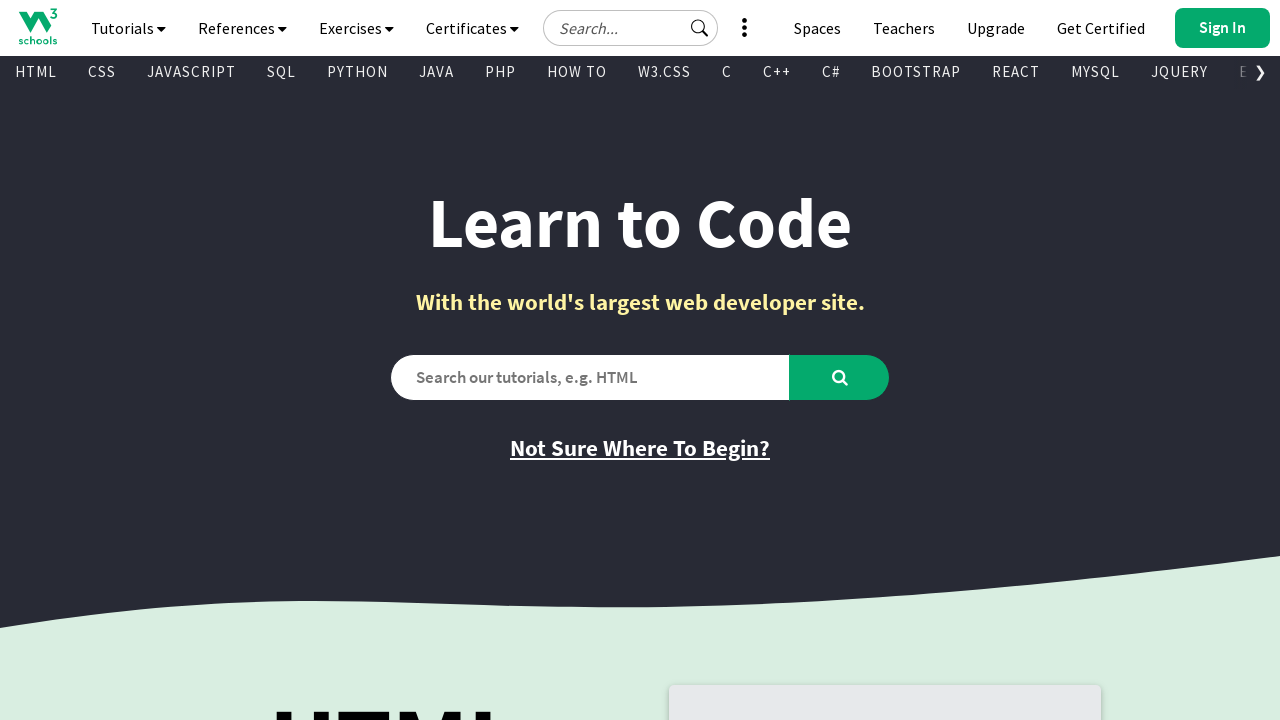

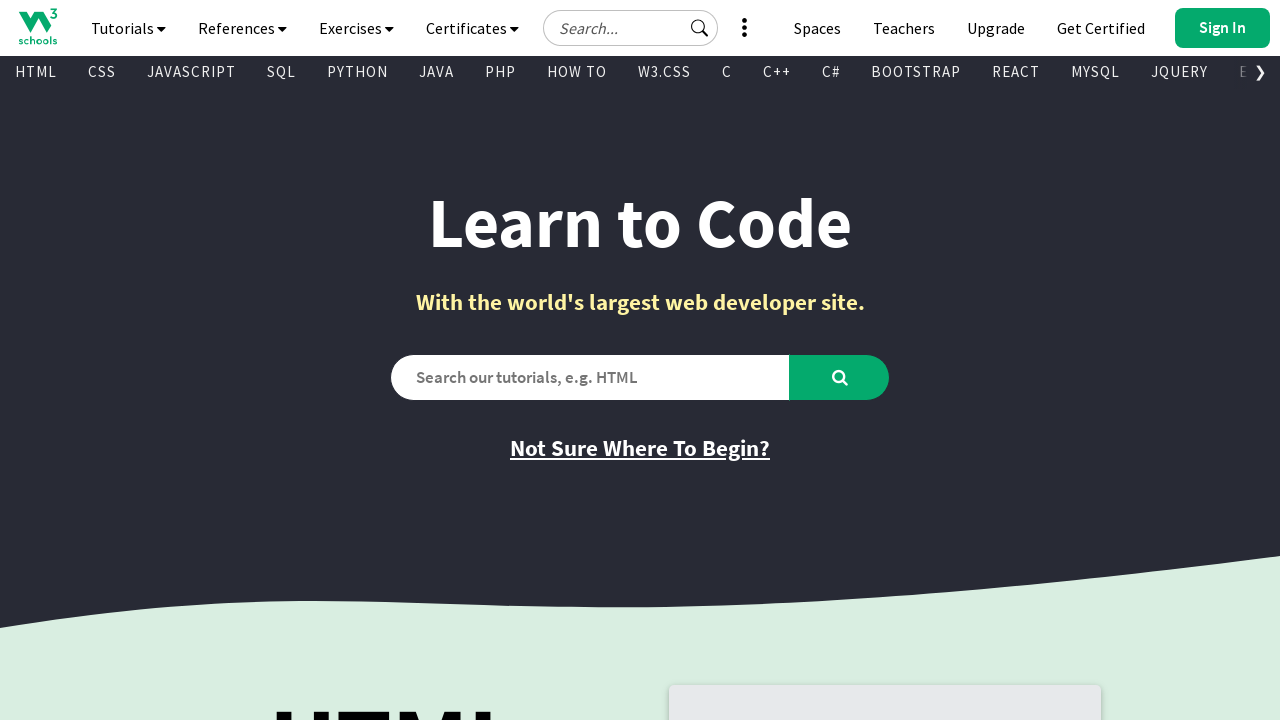